Navigates to GitHub homepage and verifies the page title is displayed

Starting URL: http://github.com

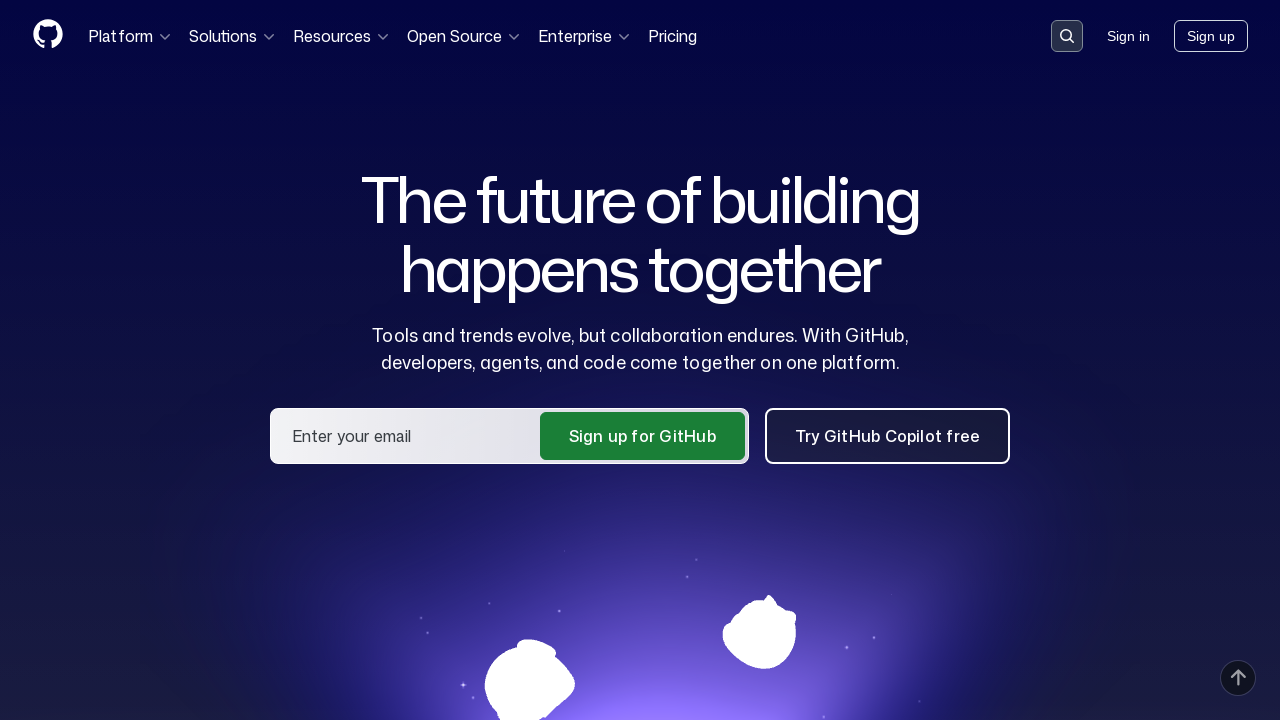

Navigated to GitHub homepage
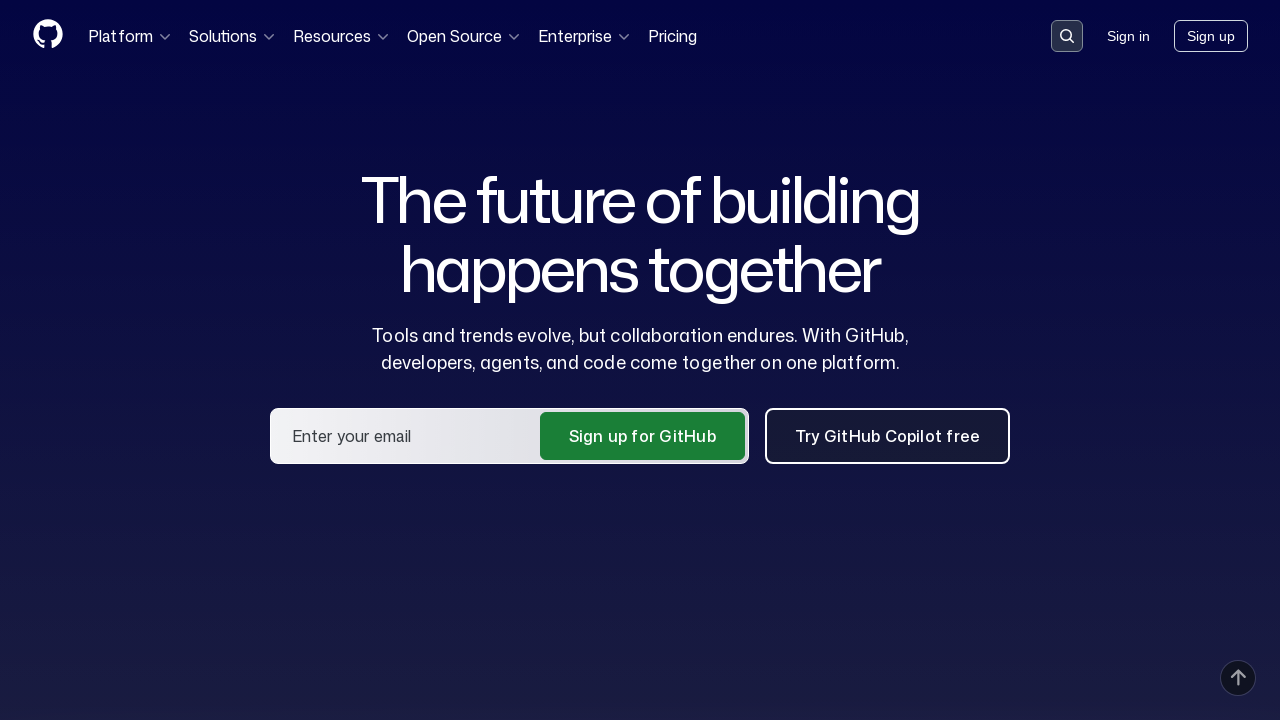

Verified page title contains 'GitHub'
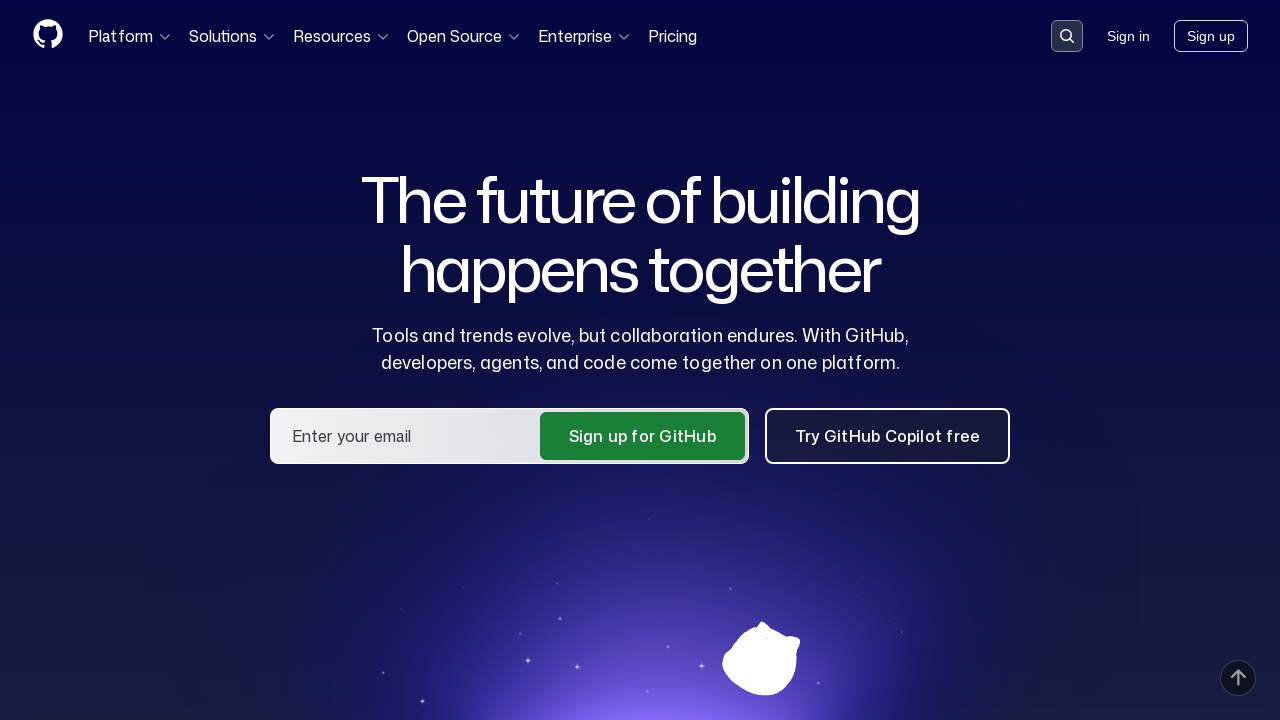

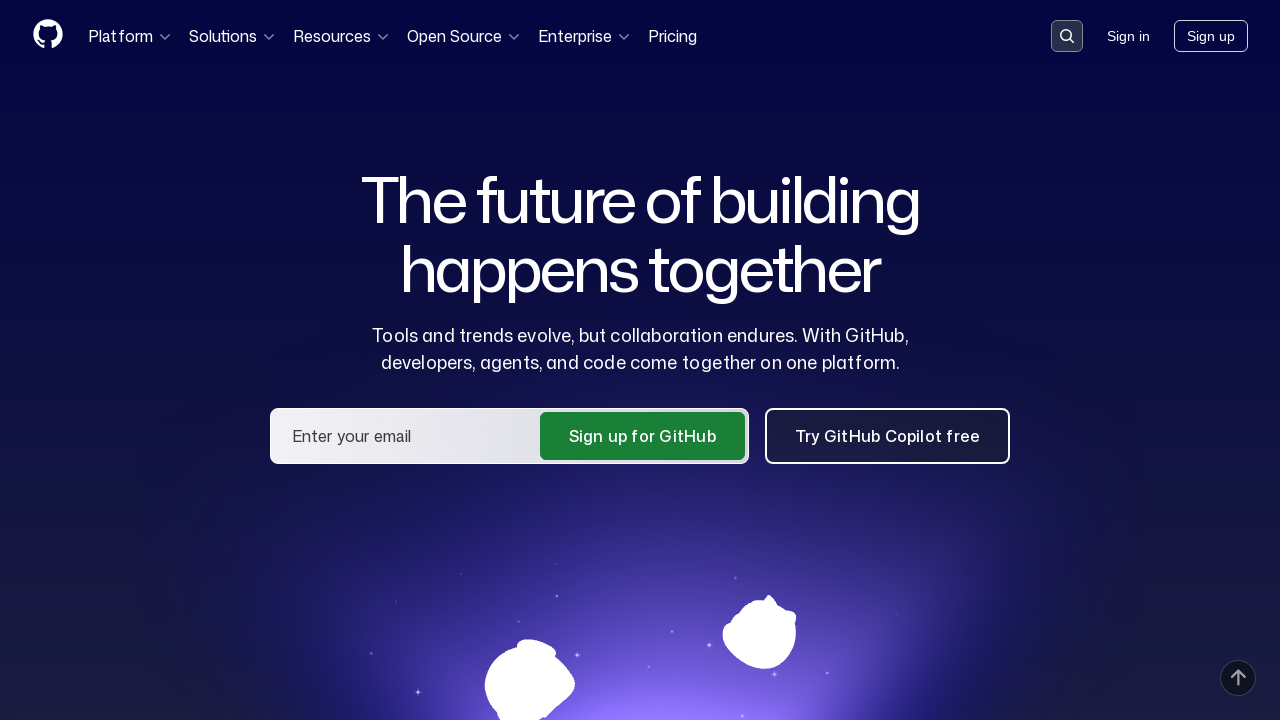